Tests form controls on a practice page by checking all checkboxes and selecting dropdown options

Starting URL: https://rahulshettyacademy.com/AutomationPractice/

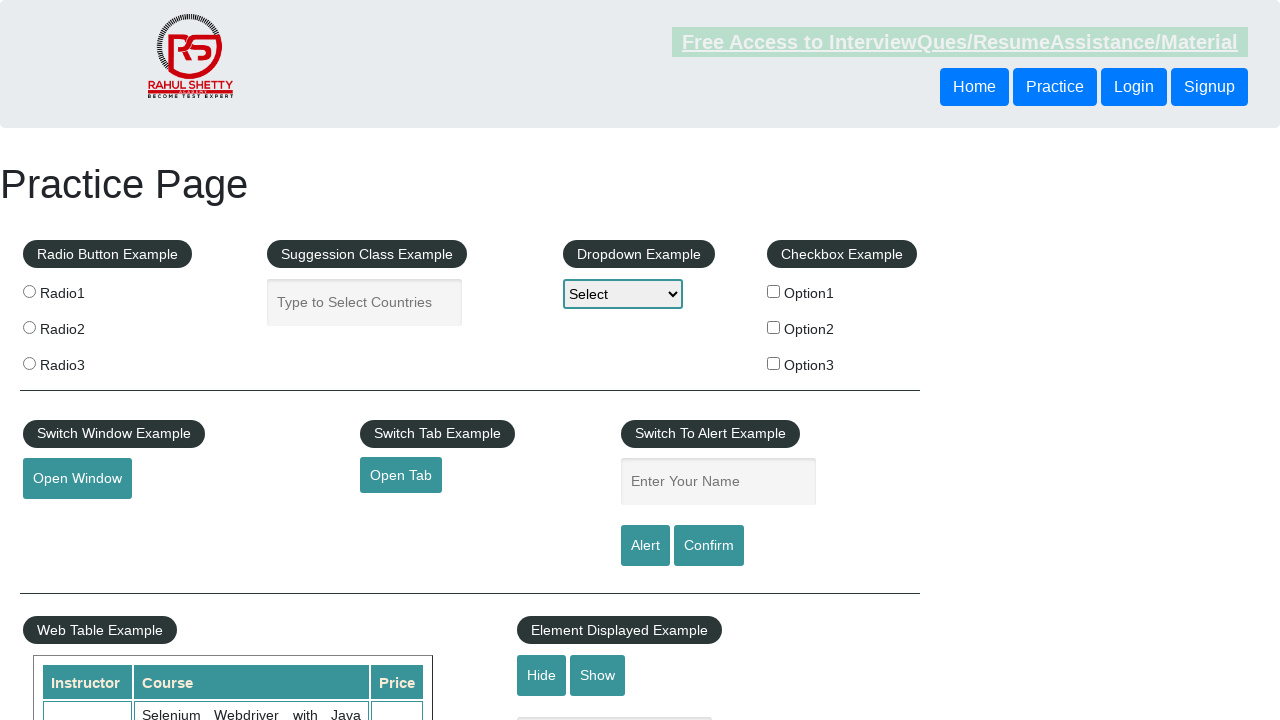

Navigated to practice page
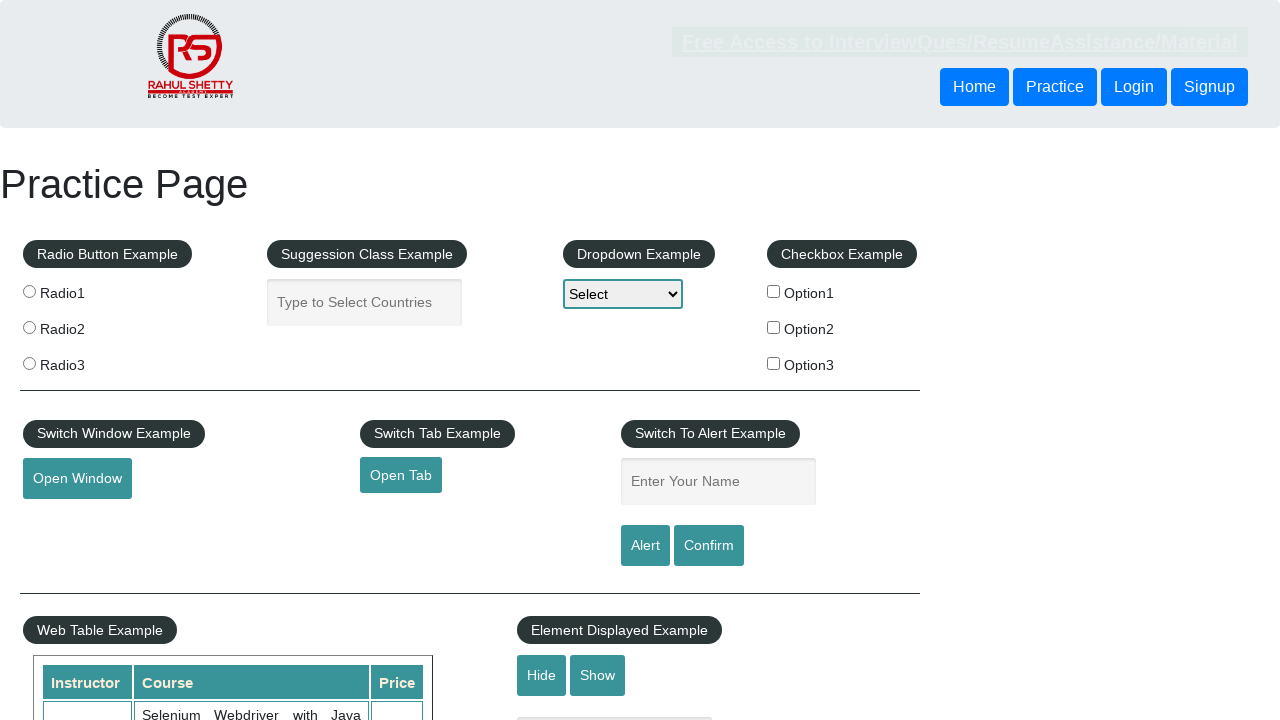

Found all checkboxes on the page
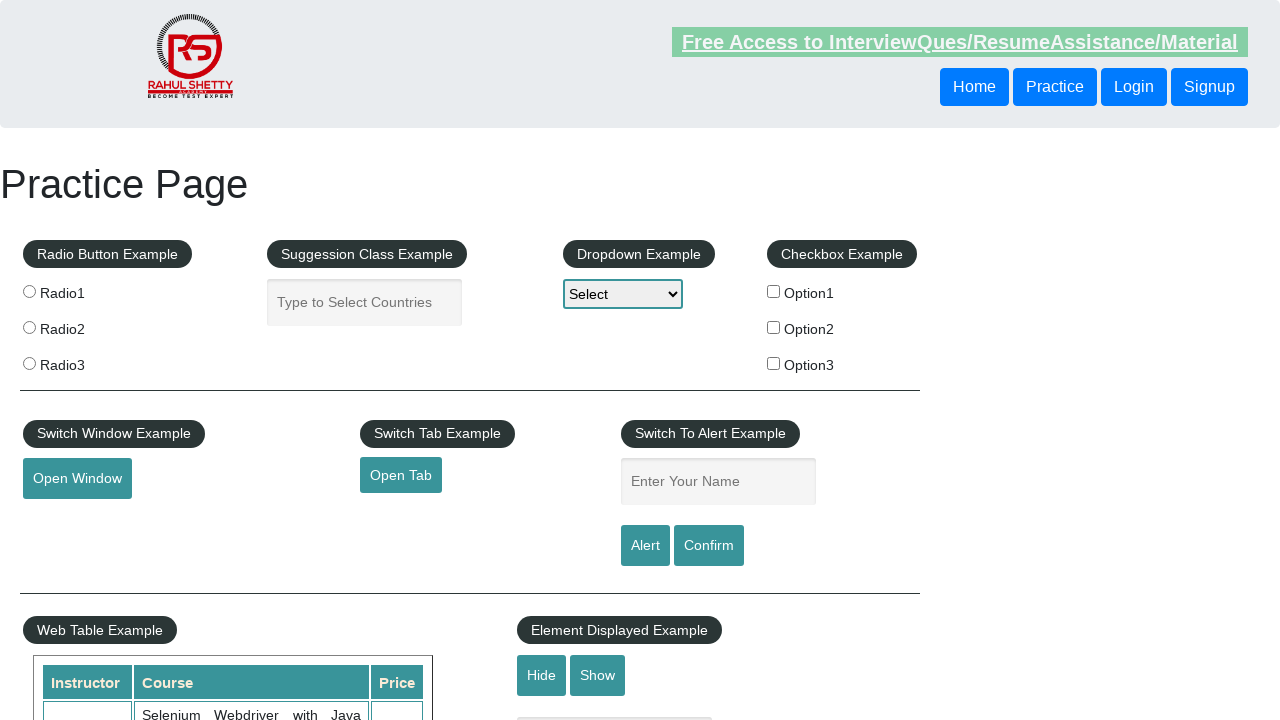

Clicked a checkbox at (774, 291) on input[type='checkbox'] >> nth=0
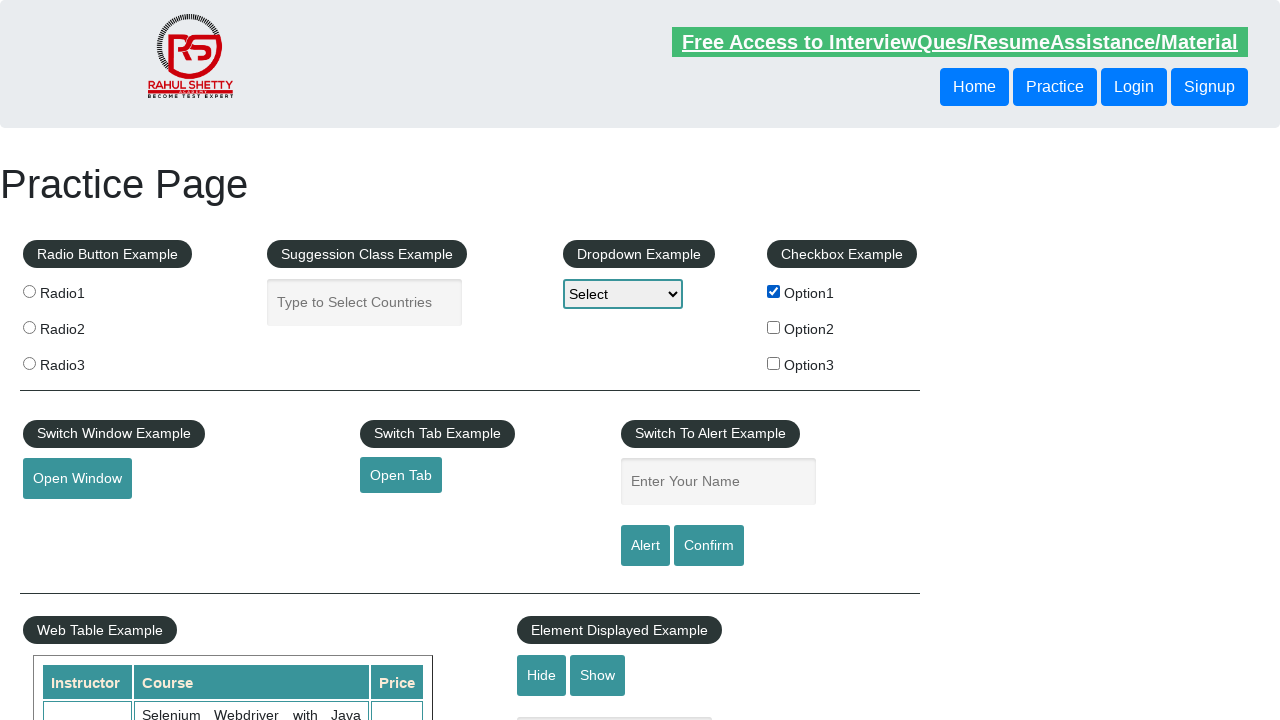

Clicked a checkbox at (774, 327) on input[type='checkbox'] >> nth=1
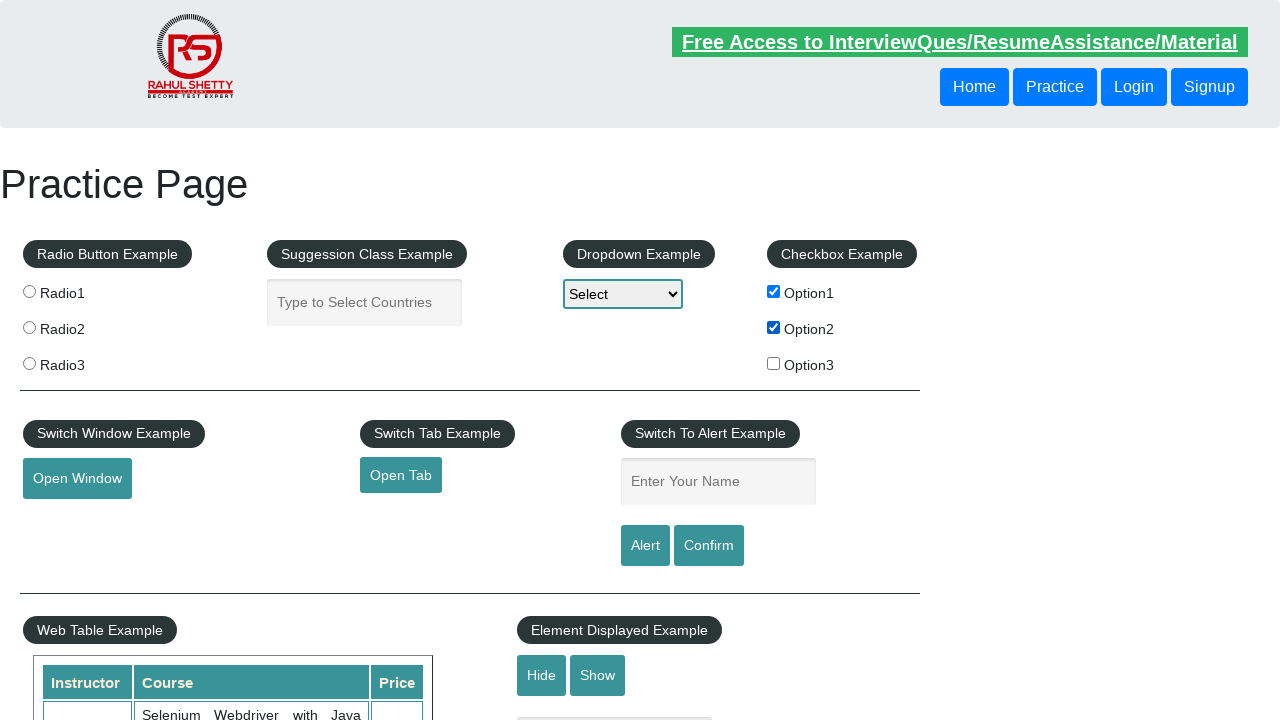

Clicked a checkbox at (774, 363) on input[type='checkbox'] >> nth=2
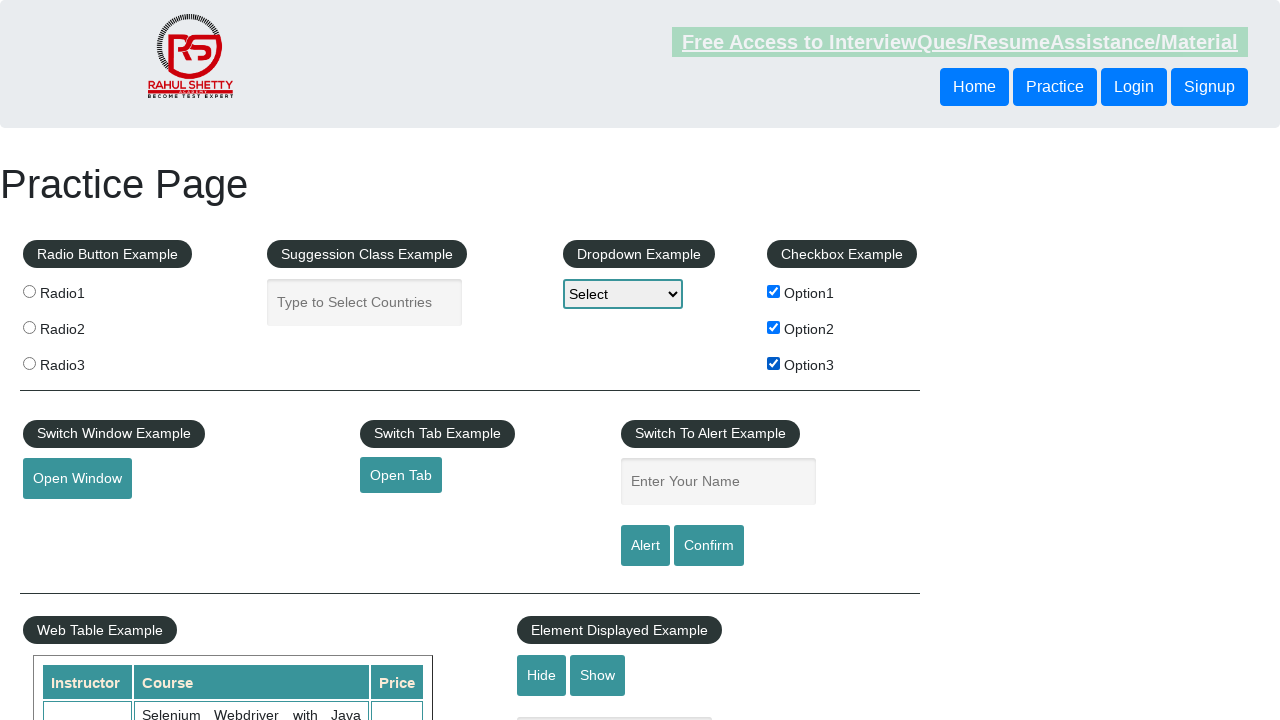

Selected dropdown option by index 1 (Option2) on select#dropdown-class-example
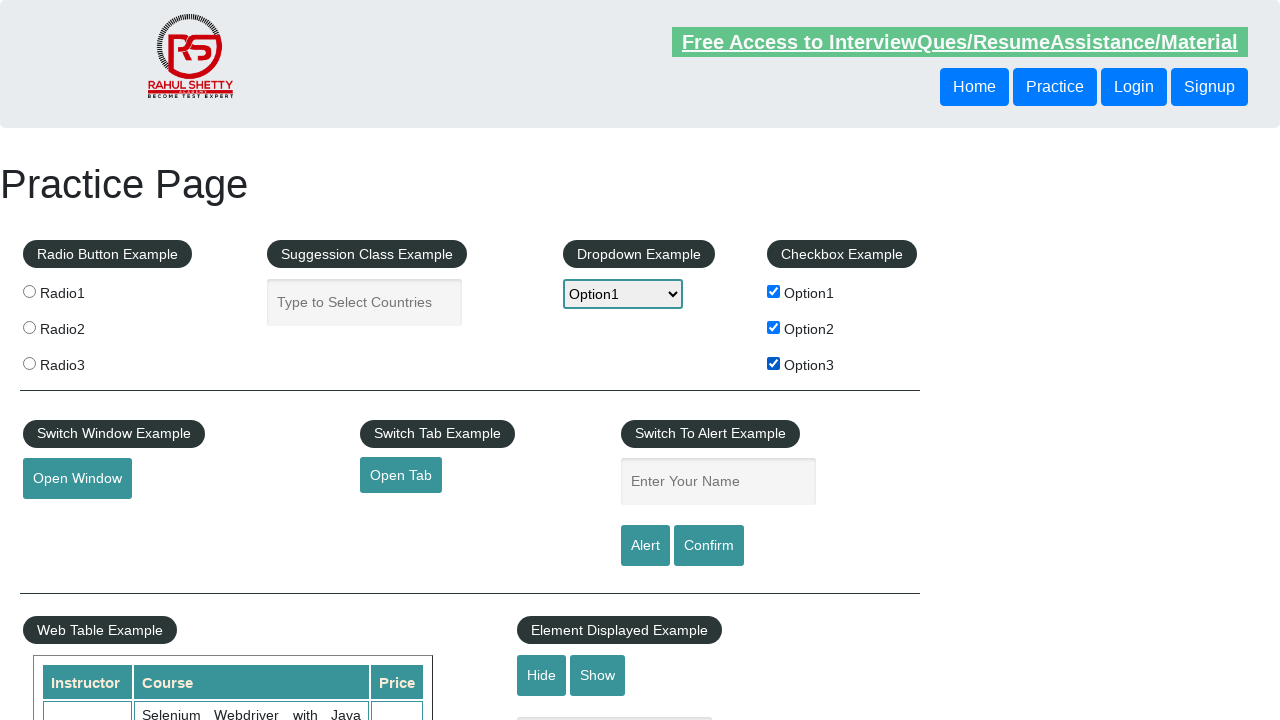

Selected dropdown option by value 'option1' on select#dropdown-class-example
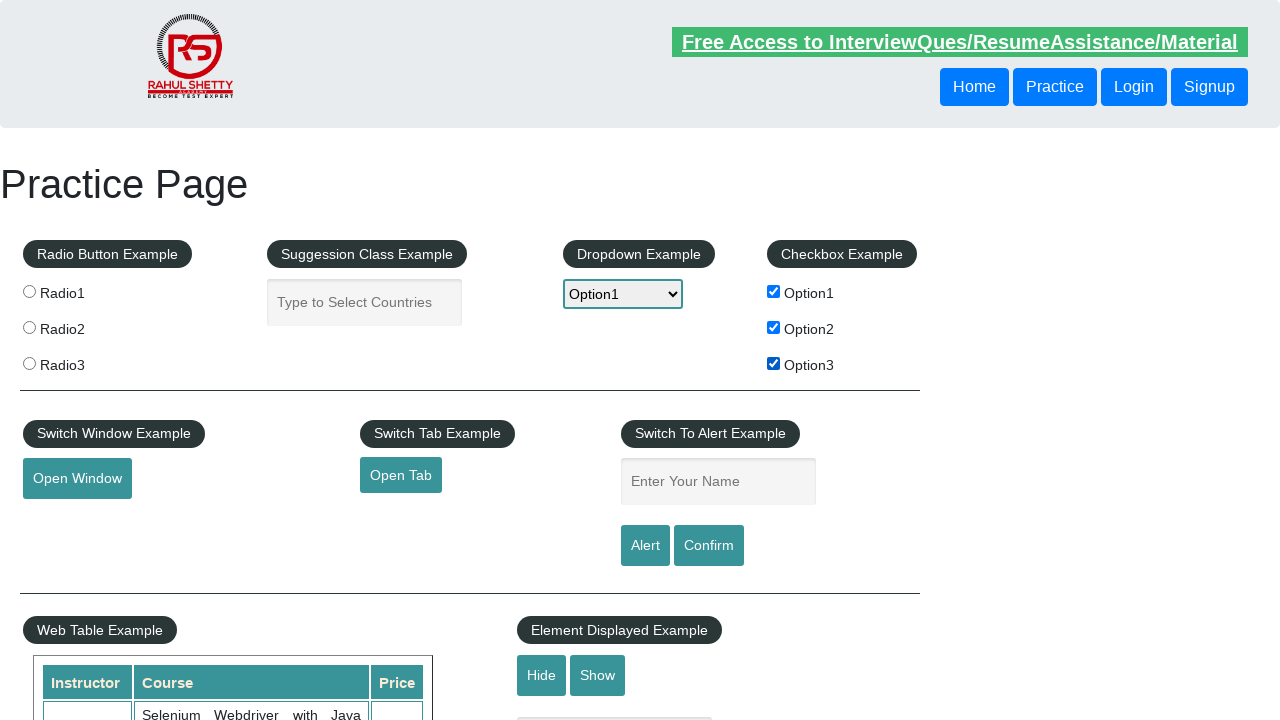

Selected dropdown option by visible text 'Option1' on select#dropdown-class-example
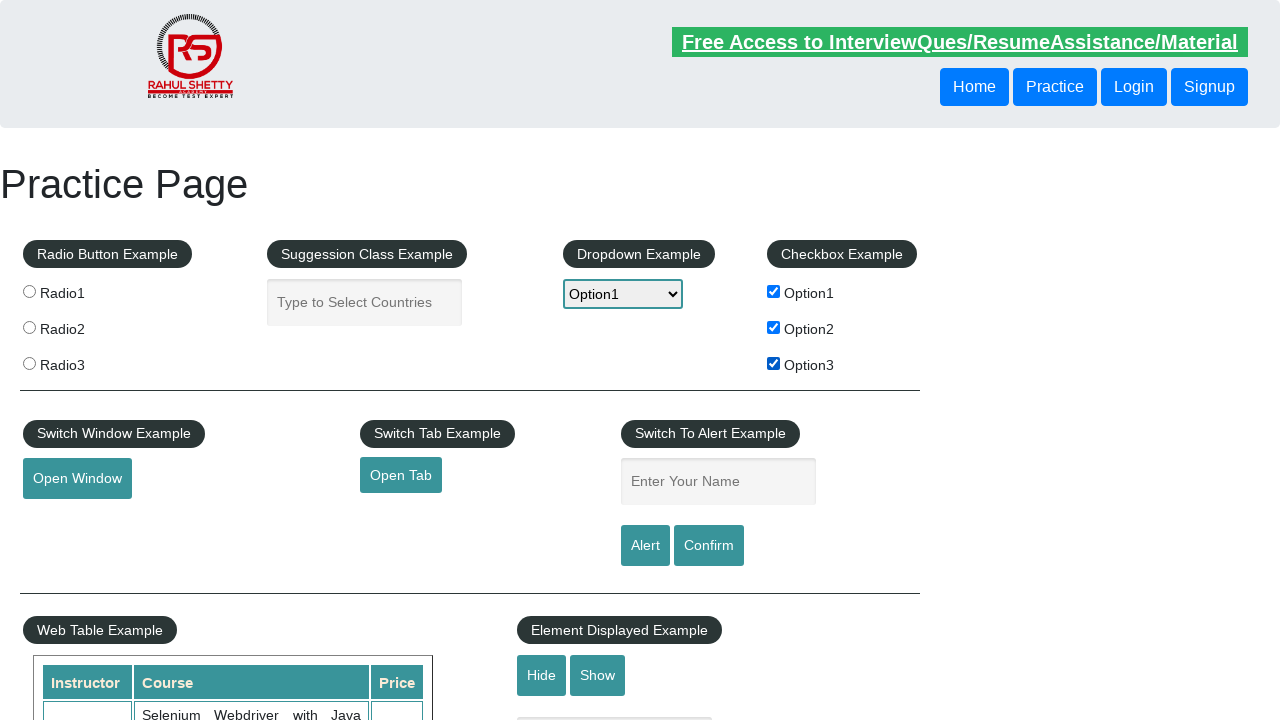

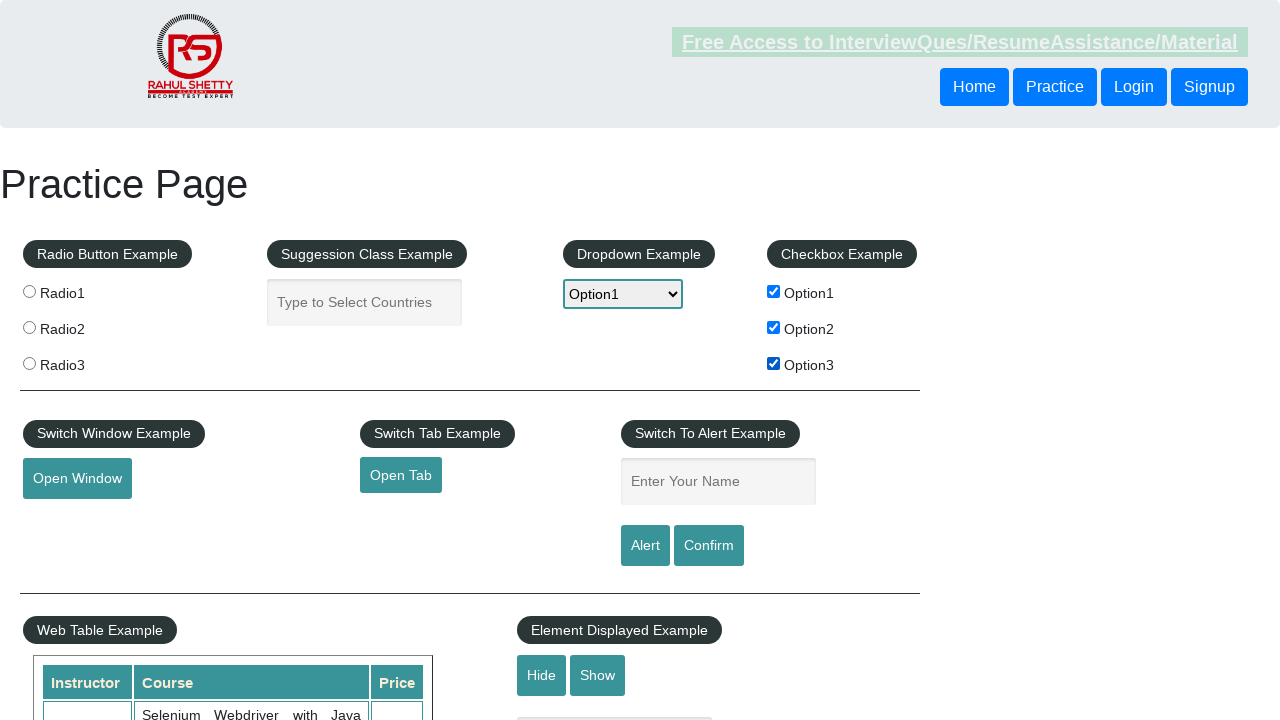